Navigates to kingexplorer.com and waits for the page to fully load, verifying the page loads successfully.

Starting URL: https://www.kingexplorer.com/

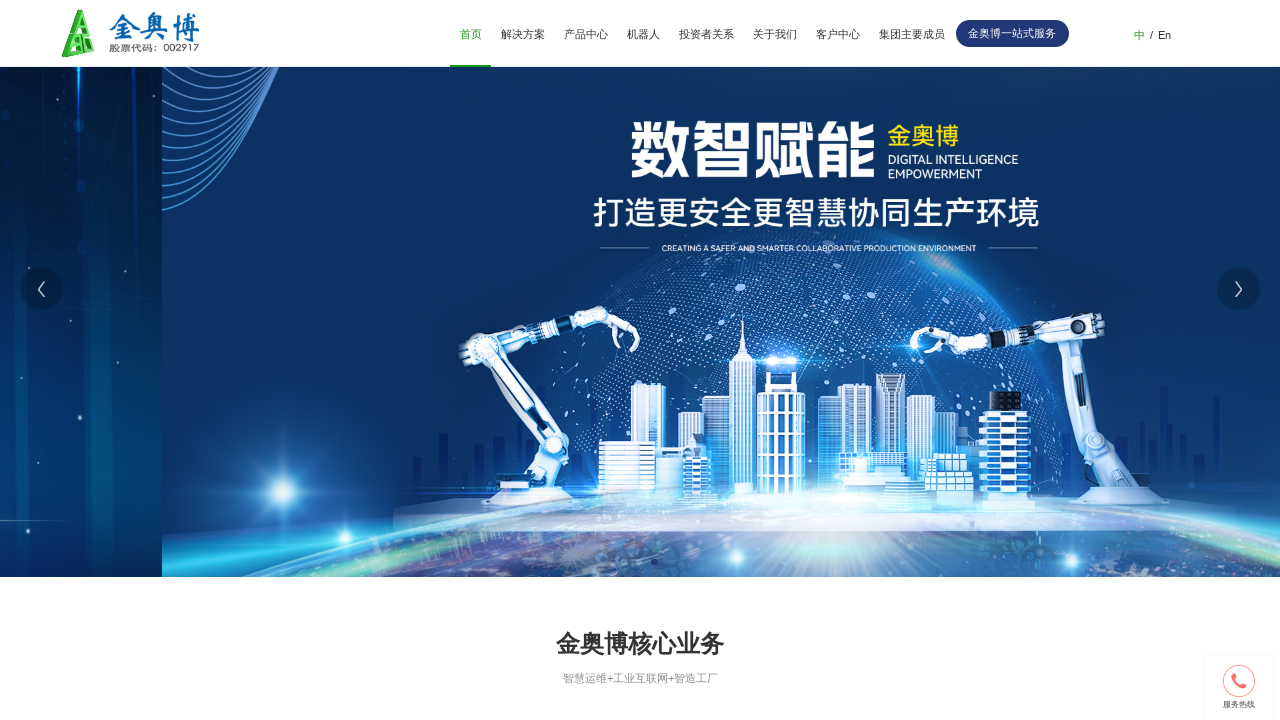

Waited for page to reach network idle state
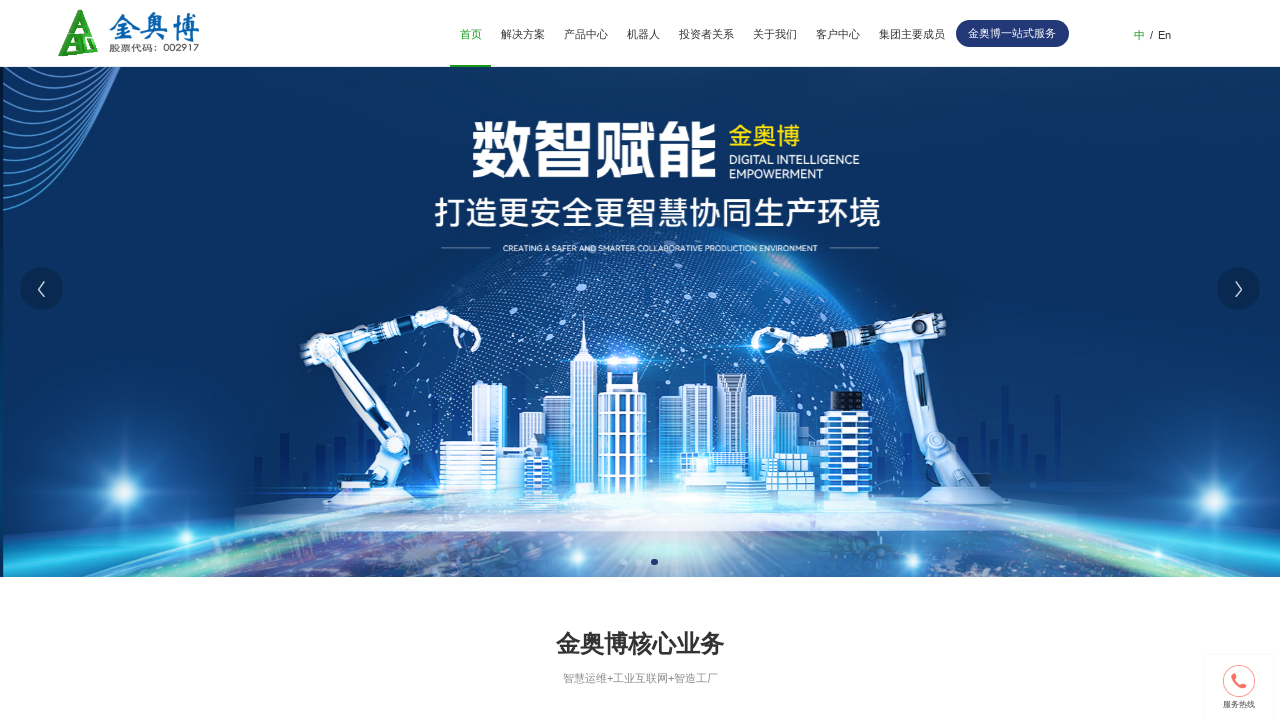

Waited for DOM content to be loaded
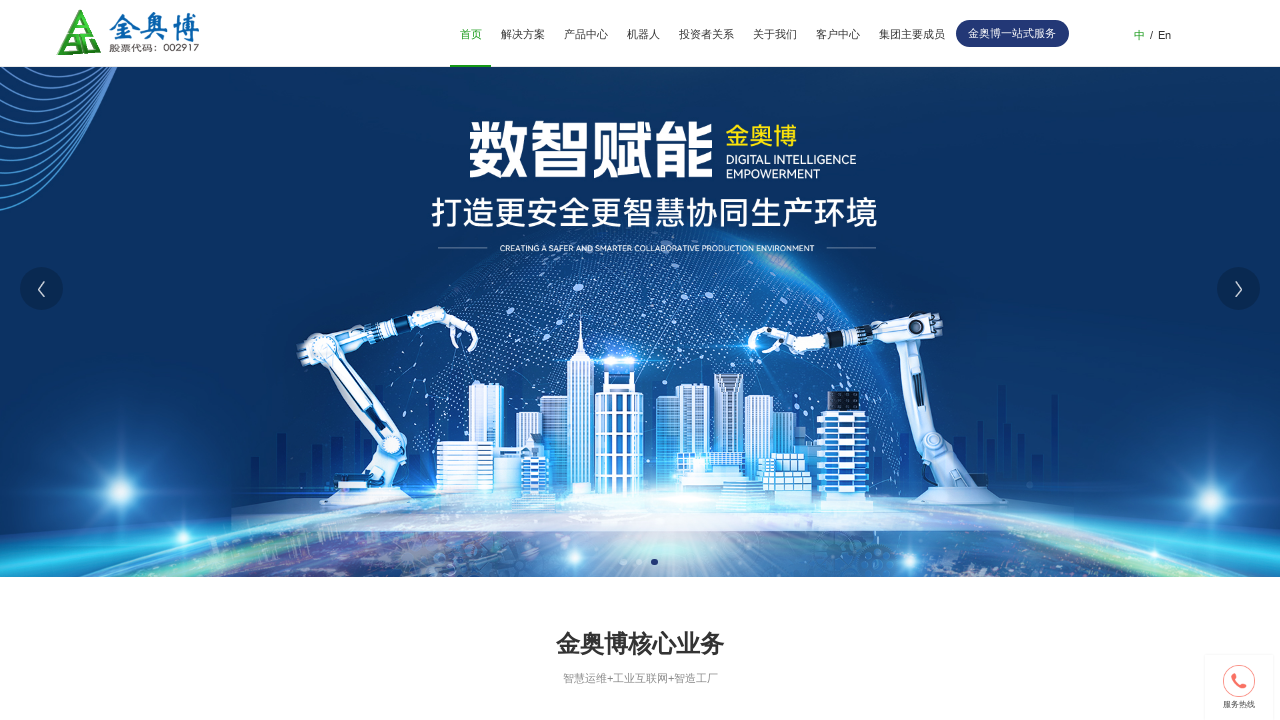

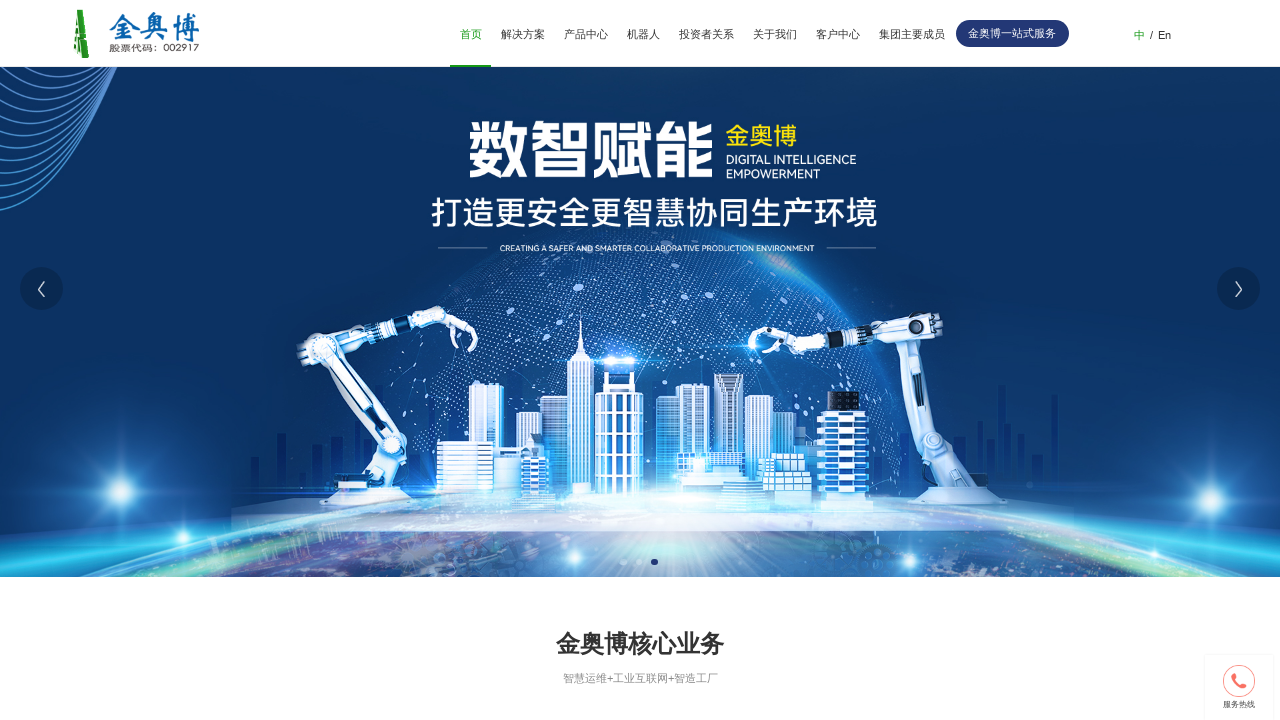